Tests a contact/registration form by filling in name, email, phone, and address fields on a test automation practice website

Starting URL: https://testautomationpractice.blogspot.com/

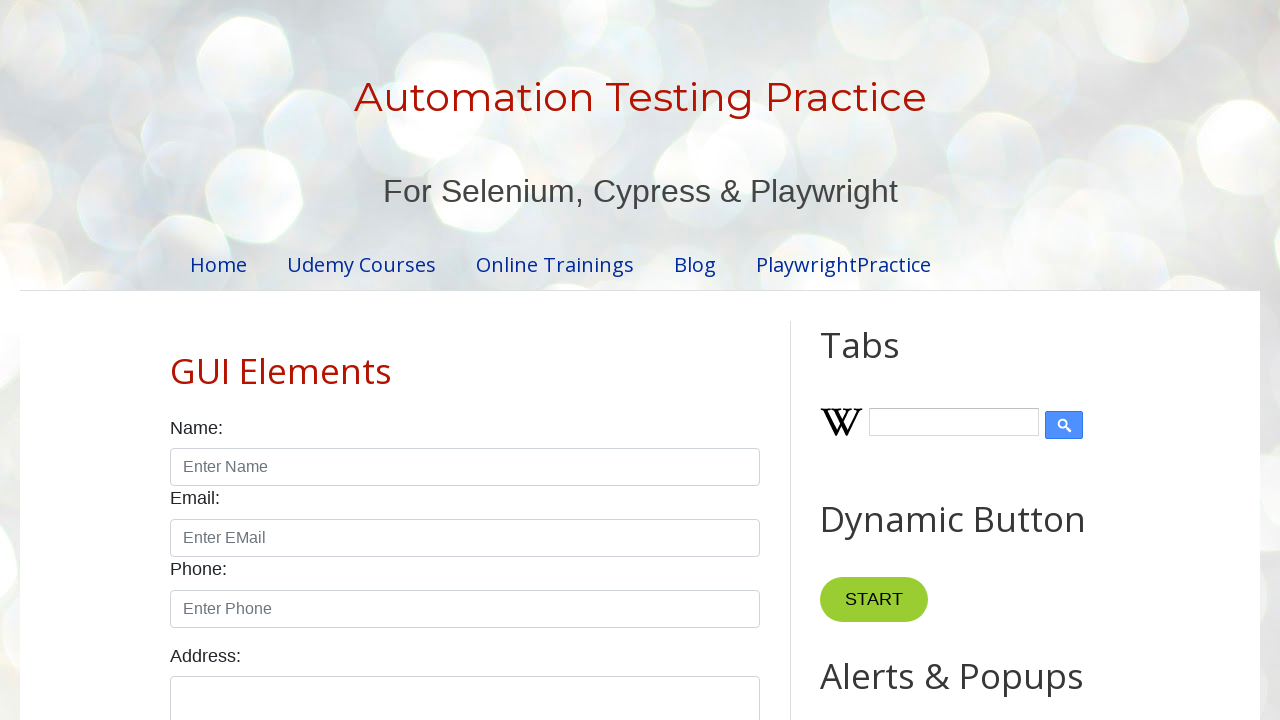

Filled name field with 'vaibhav' on input[id='name']
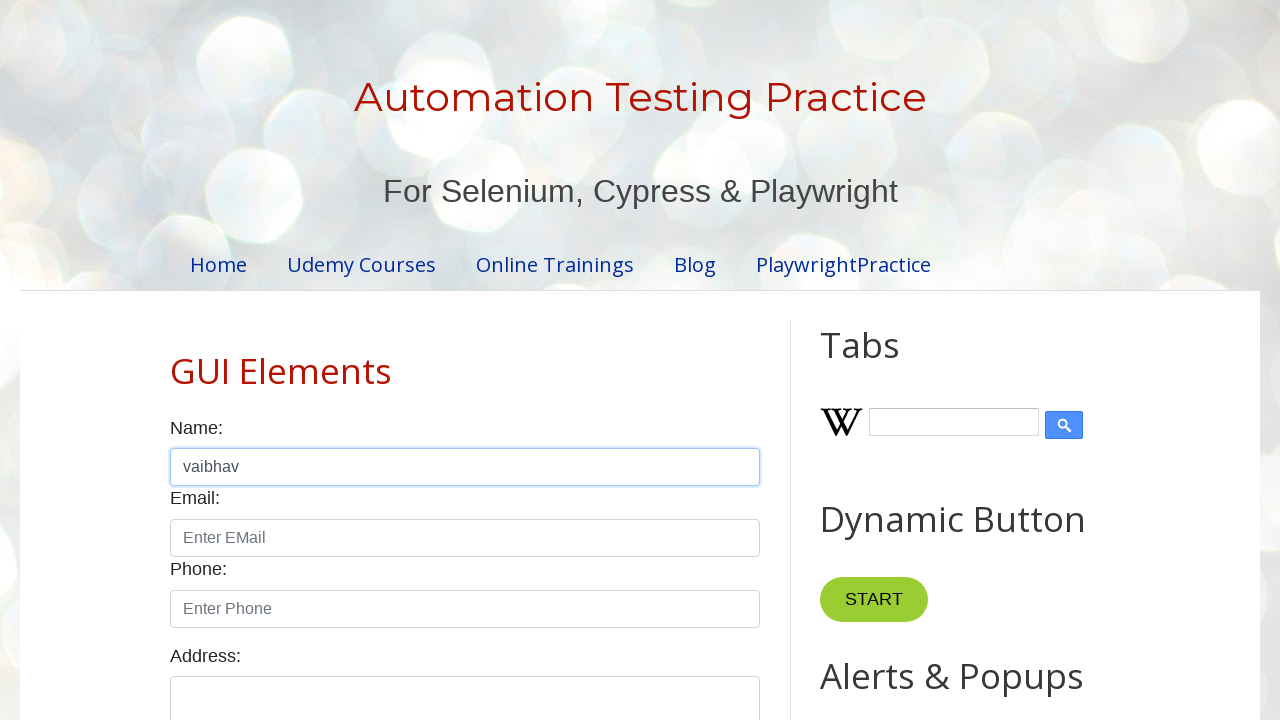

Filled email field with 'vaibhavc121@gmail.com' on input[id='email']
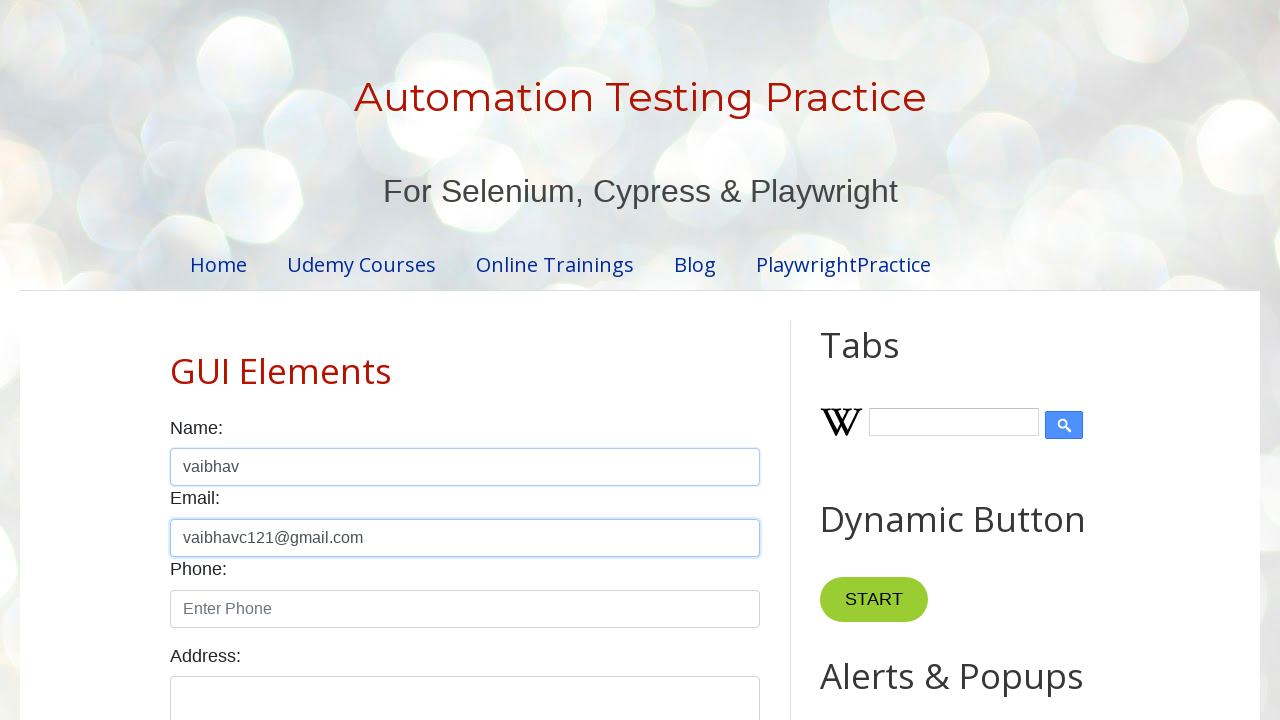

Filled phone field with '8208992890' on input[id='phone']
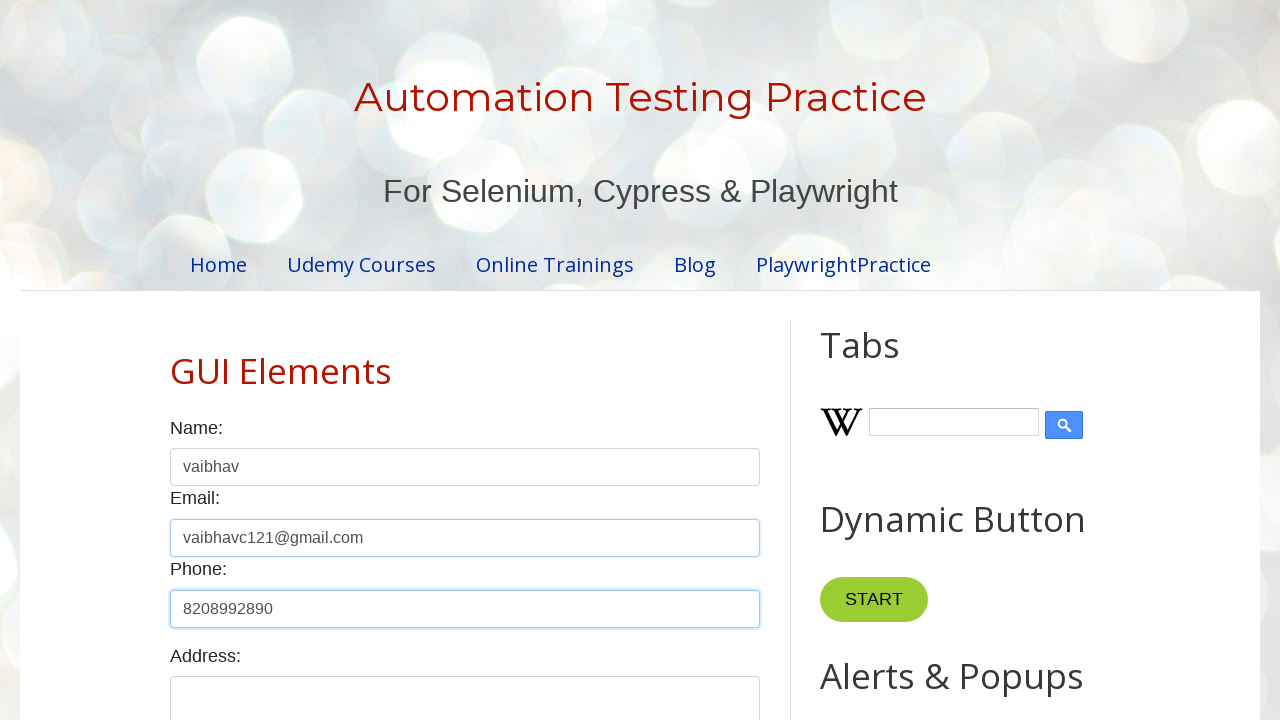

Filled address field with 'pune' on textarea[id='textarea']
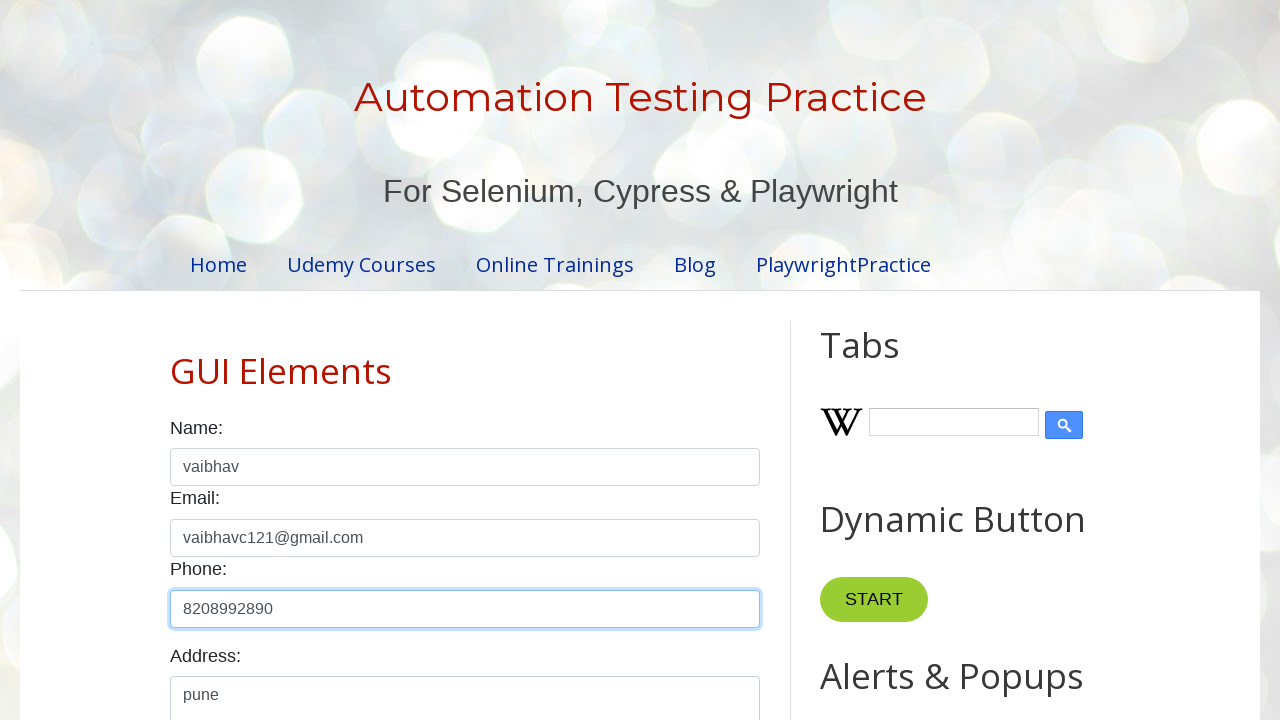

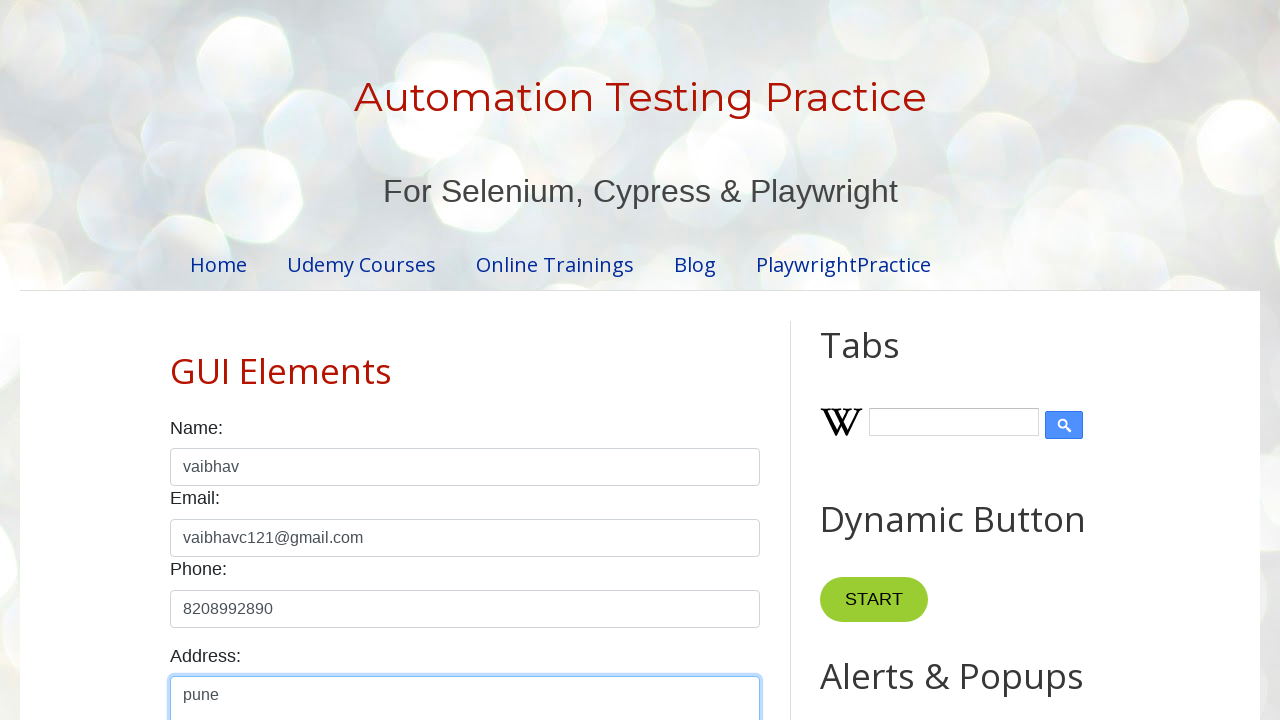